Tests a registration form by filling out various fields including name, email, phone, gender, hobbies, skills, country, and date of birth, then submitting the form

Starting URL: http://demo.automationtesting.in/Register.html

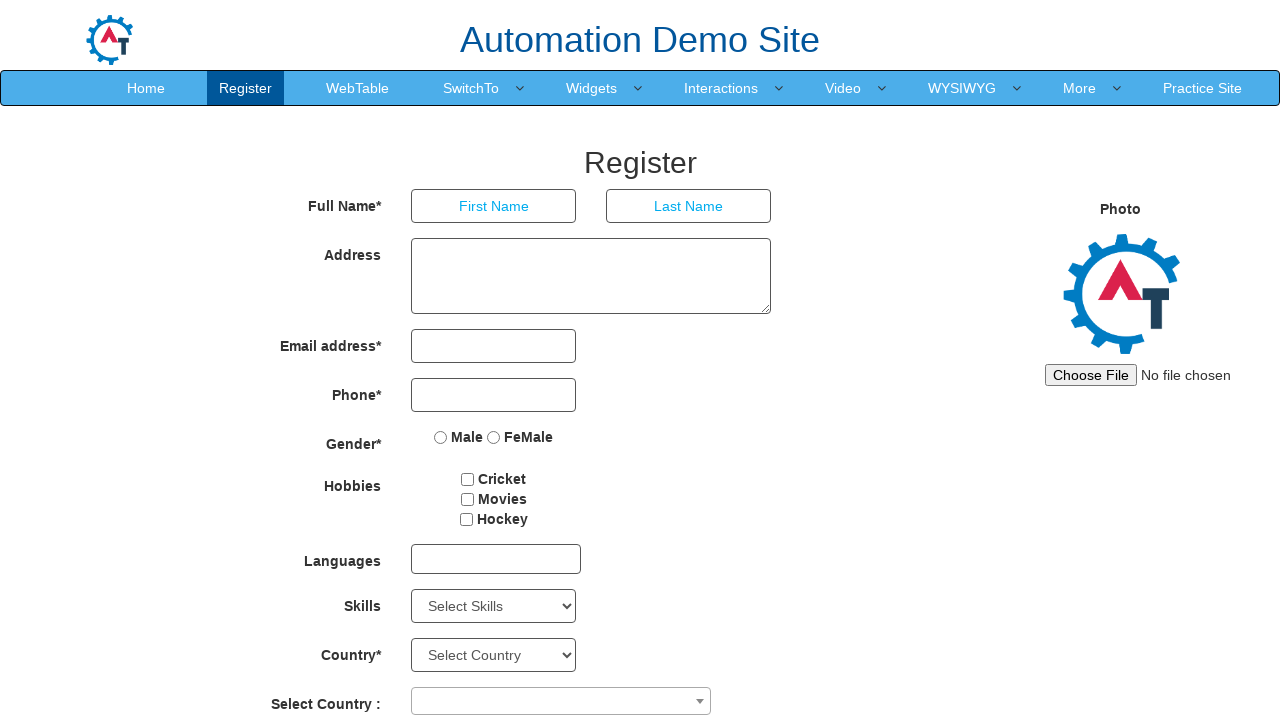

Filled first name field with 'Ajay' on //input[@ng-model='FirstName']
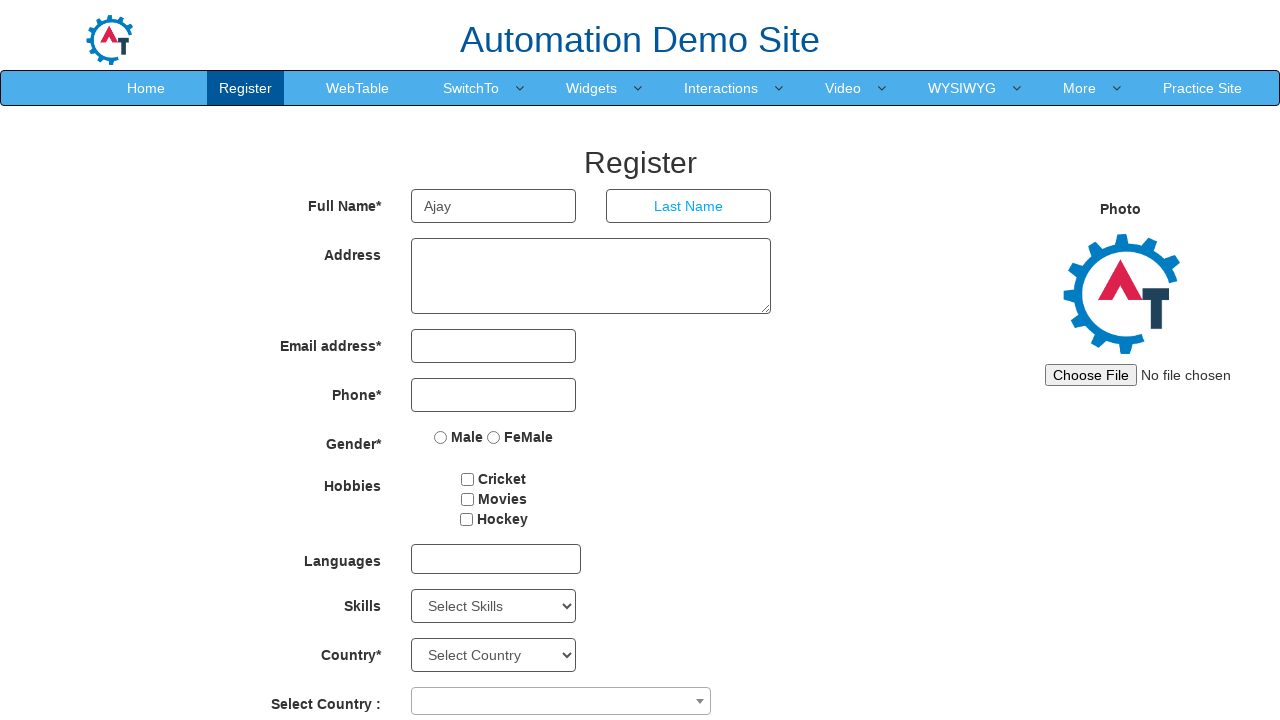

Filled last name field with 'KV' on //input[@ng-model='LastName']
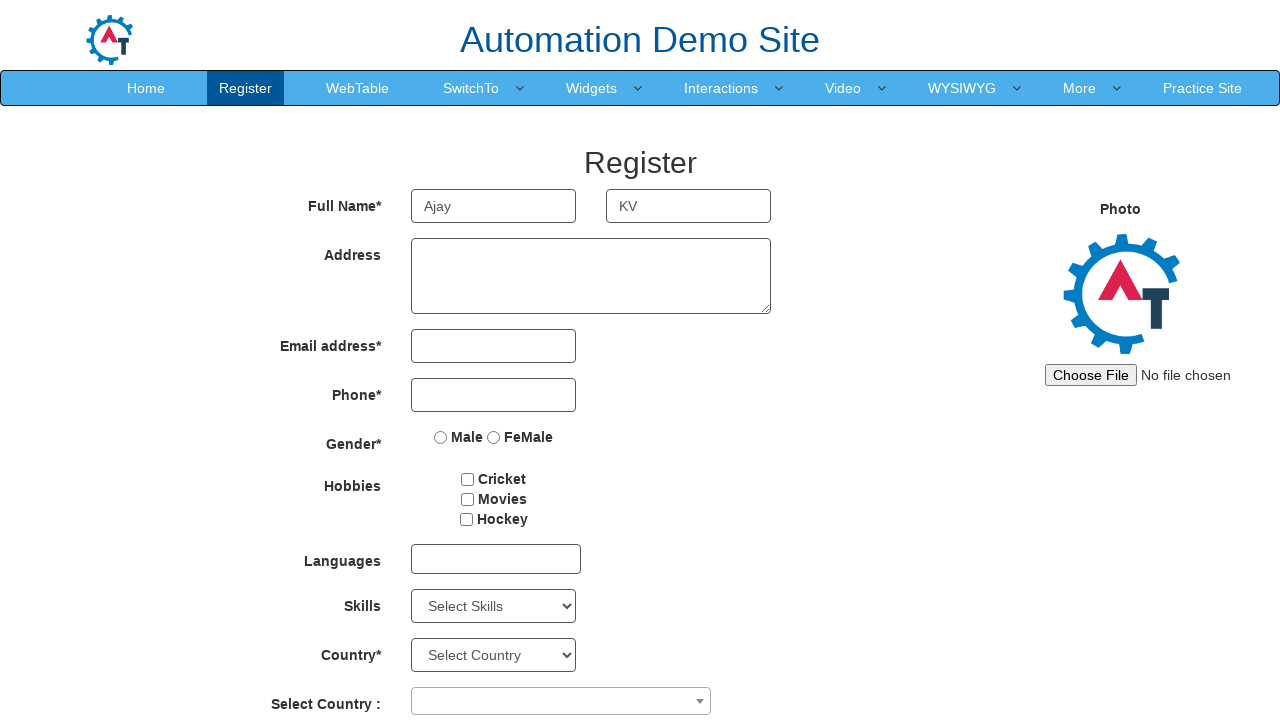

Filled email field with 'abc@cde.com' on input.form-control.ng-pristine.ng-untouched.ng-valid-email.ng-invalid.ng-invalid
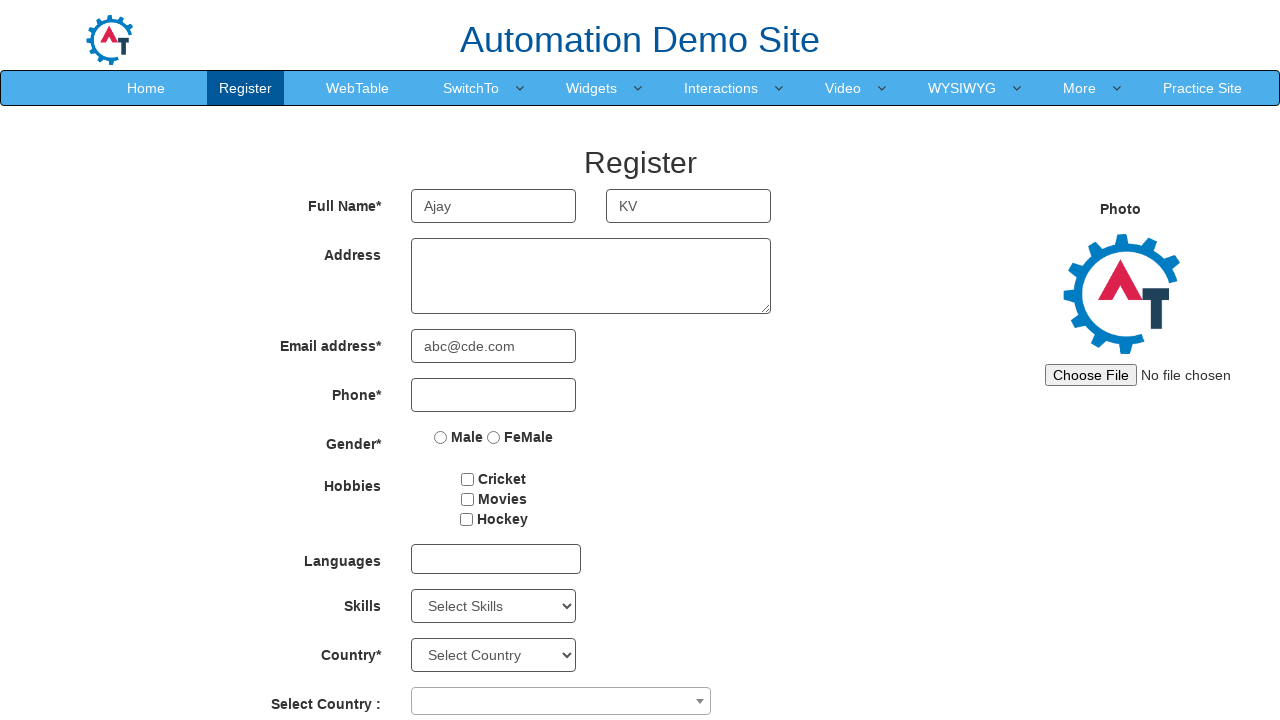

Filled phone number field with '9787657457' on input.form-control.ng-pristine.ng-untouched.ng-invalid.ng-invalid-required.ng-va
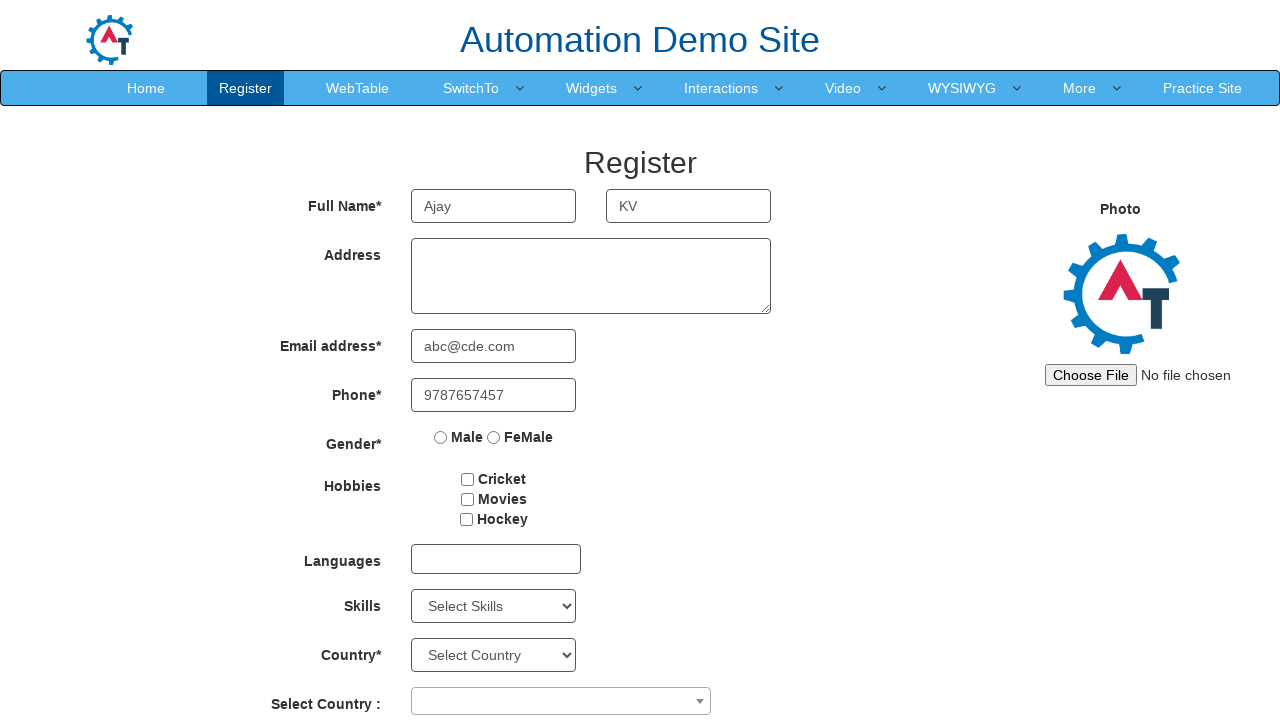

Selected Male gender radio button at (441, 437) on input.ng-pristine.ng-untouched.ng-invalid.ng-invalid-required
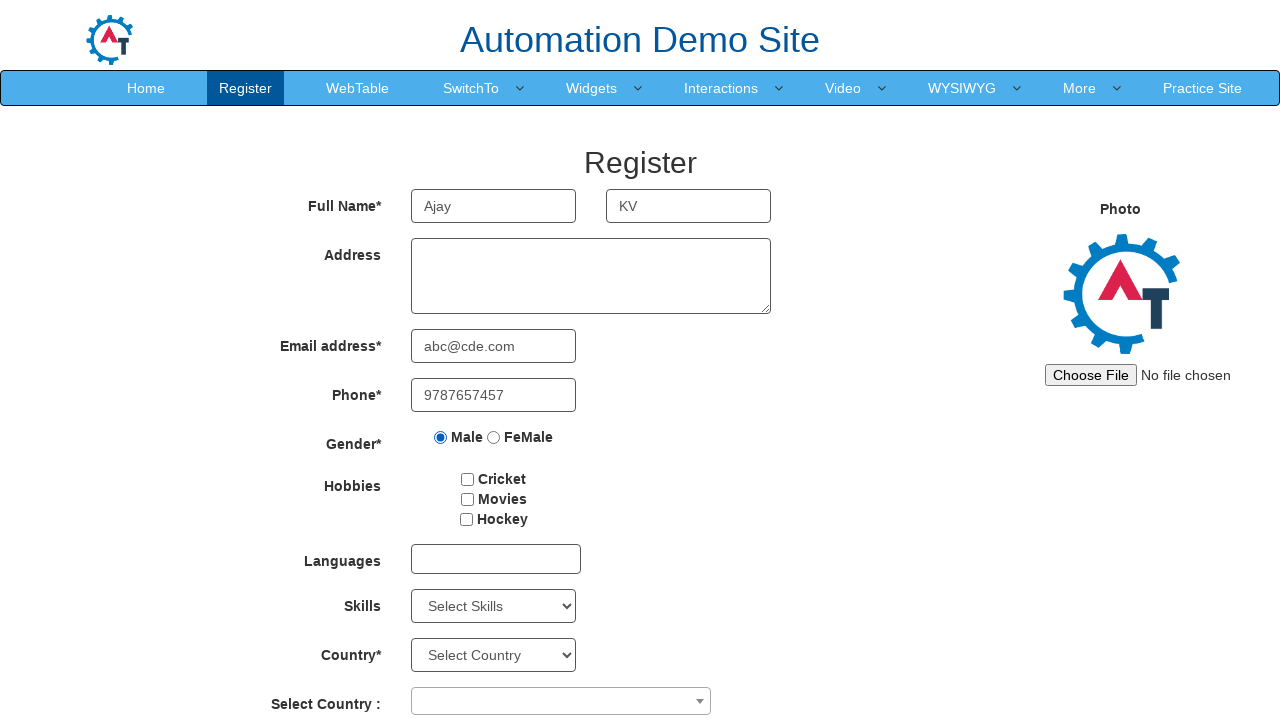

Checked hobby checkbox 1 at (468, 479) on input#checkbox1
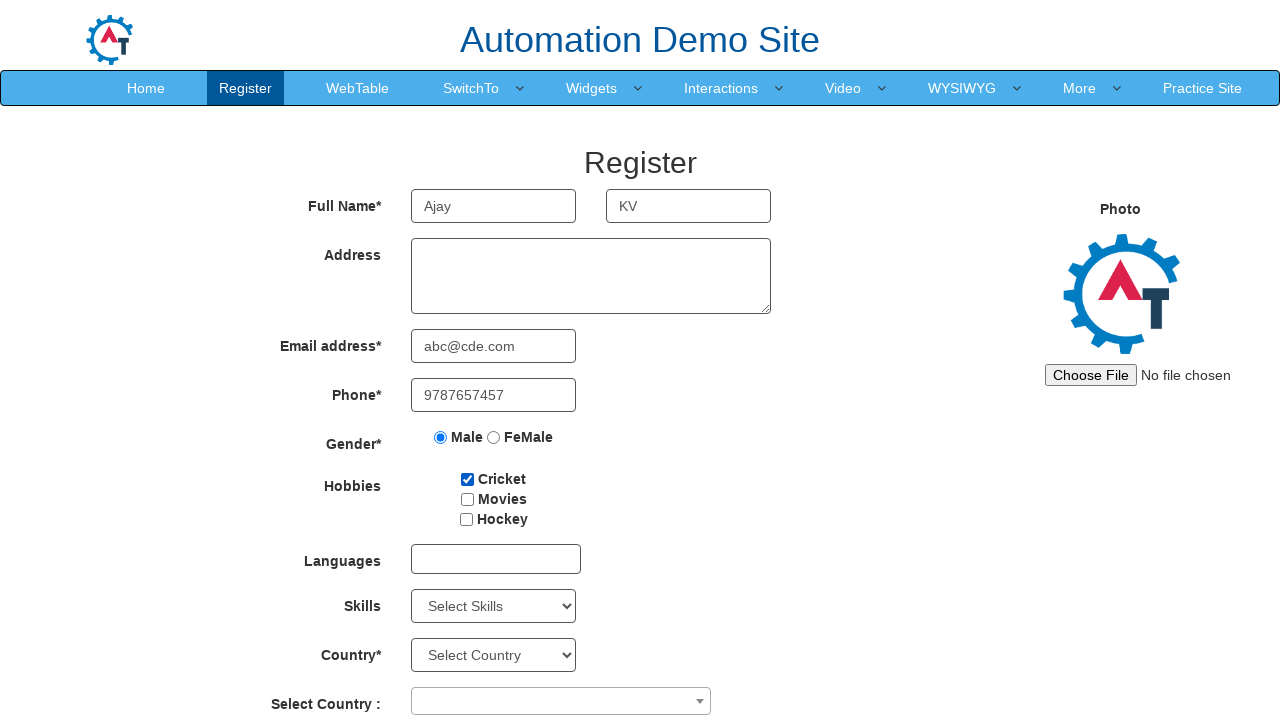

Checked hobby checkbox 2 at (467, 499) on input#checkbox2
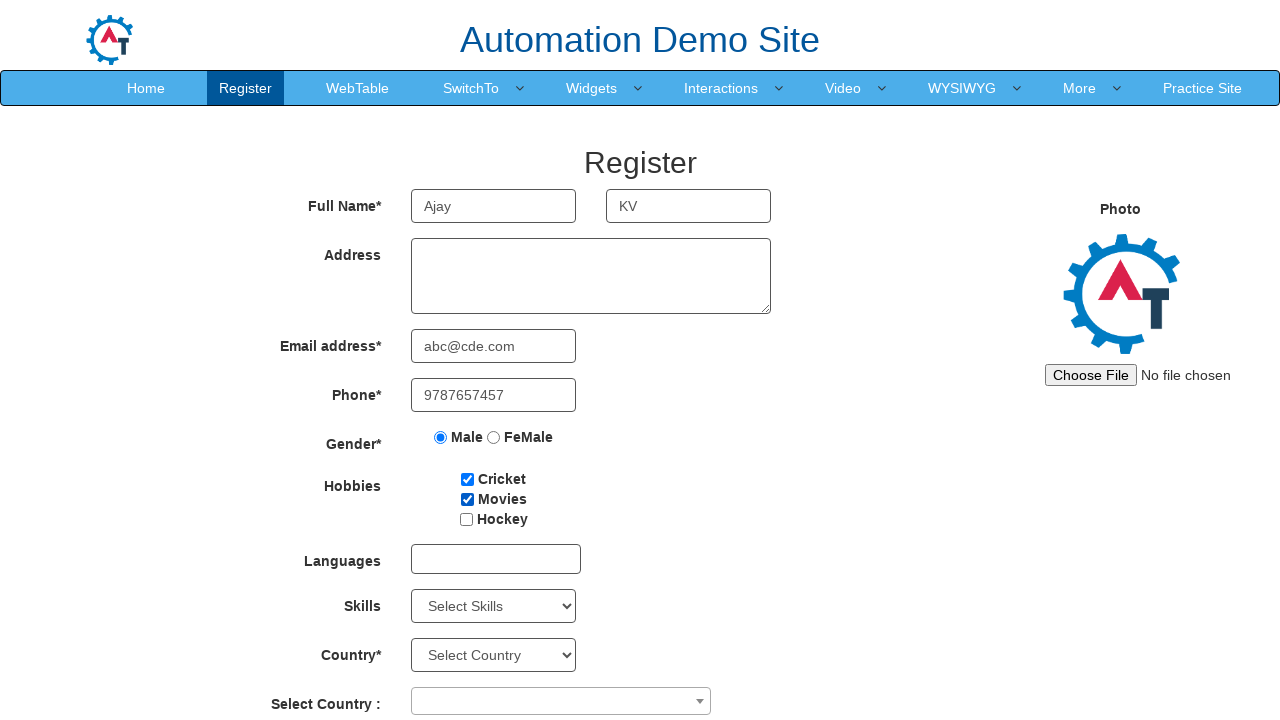

Checked hobby checkbox 3 at (466, 519) on input#checkbox3
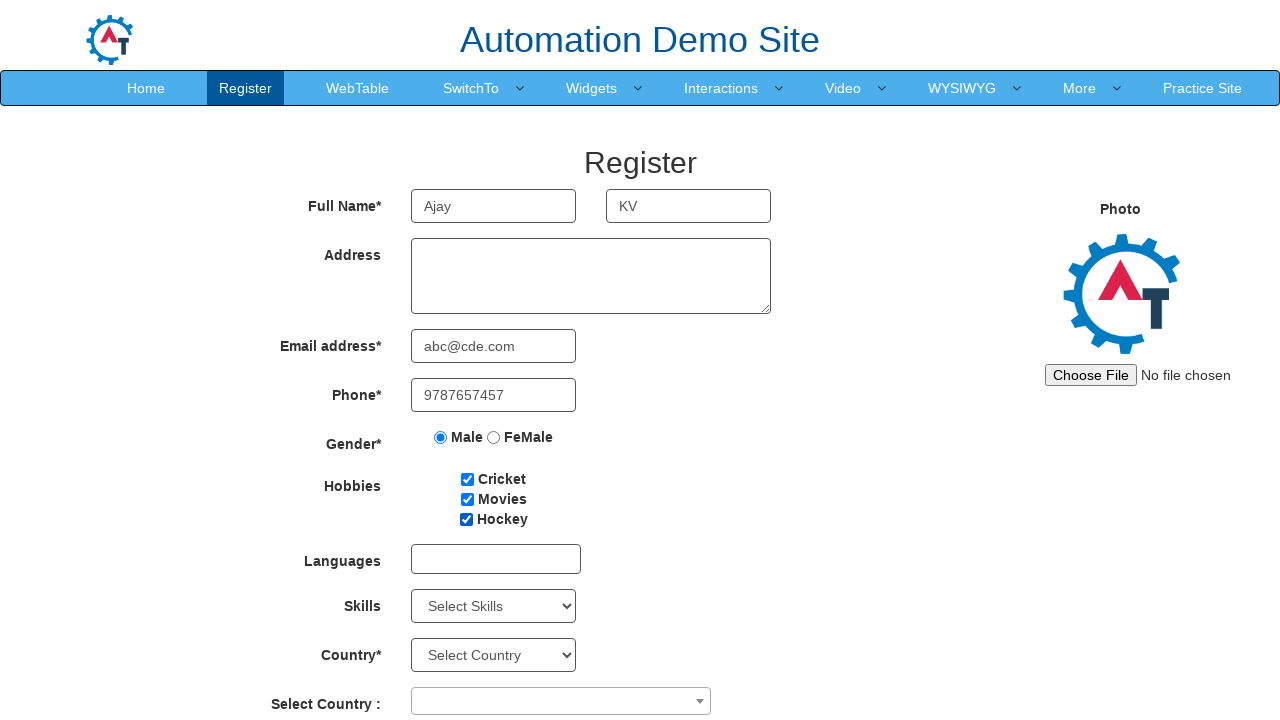

Selected 'Java' from skills dropdown on #Skills
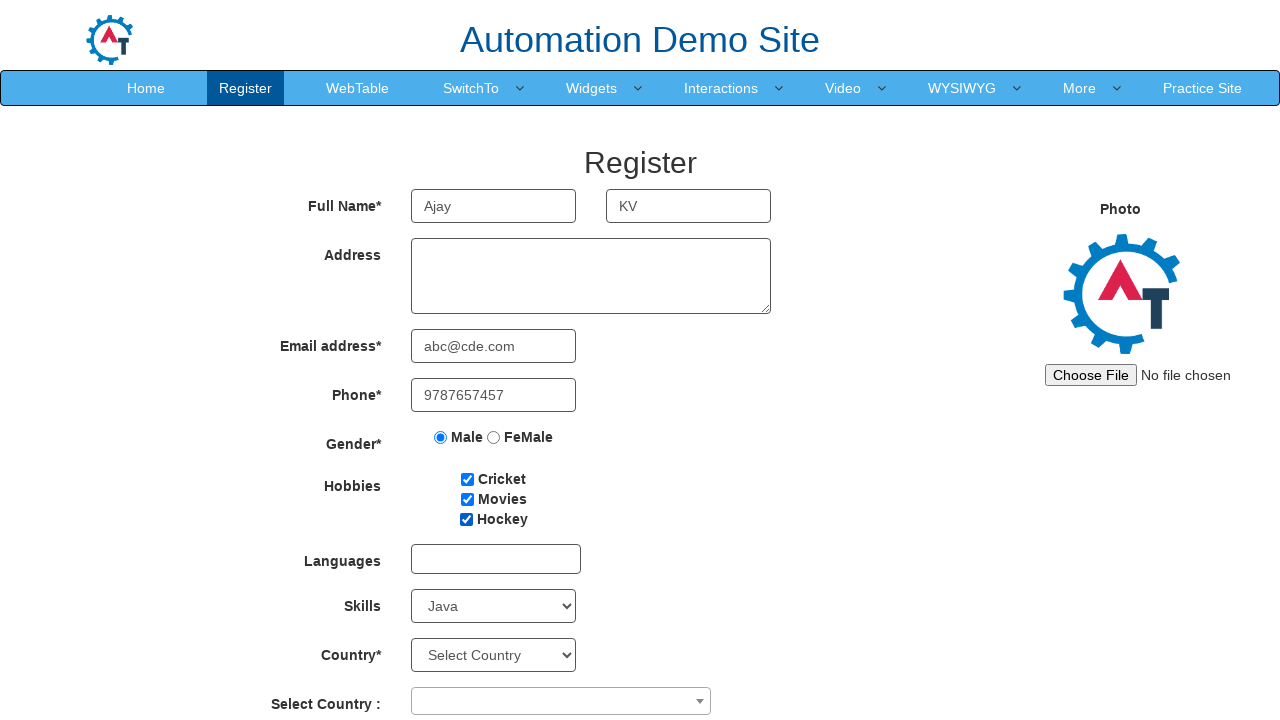

Clicked on country selection dropdown at (561, 701) on xpath=//span[@class='select2-selection select2-selection--single']
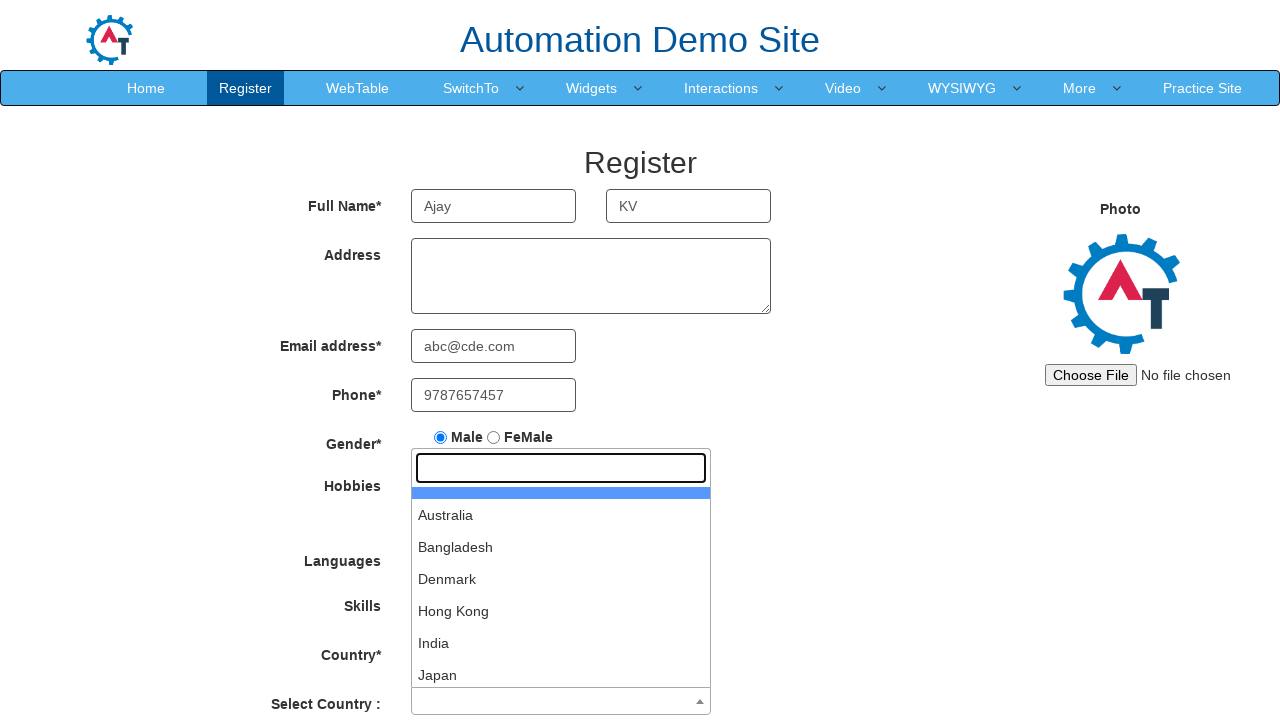

Typed 'India' in country search field on //input[@class='select2-search__field']
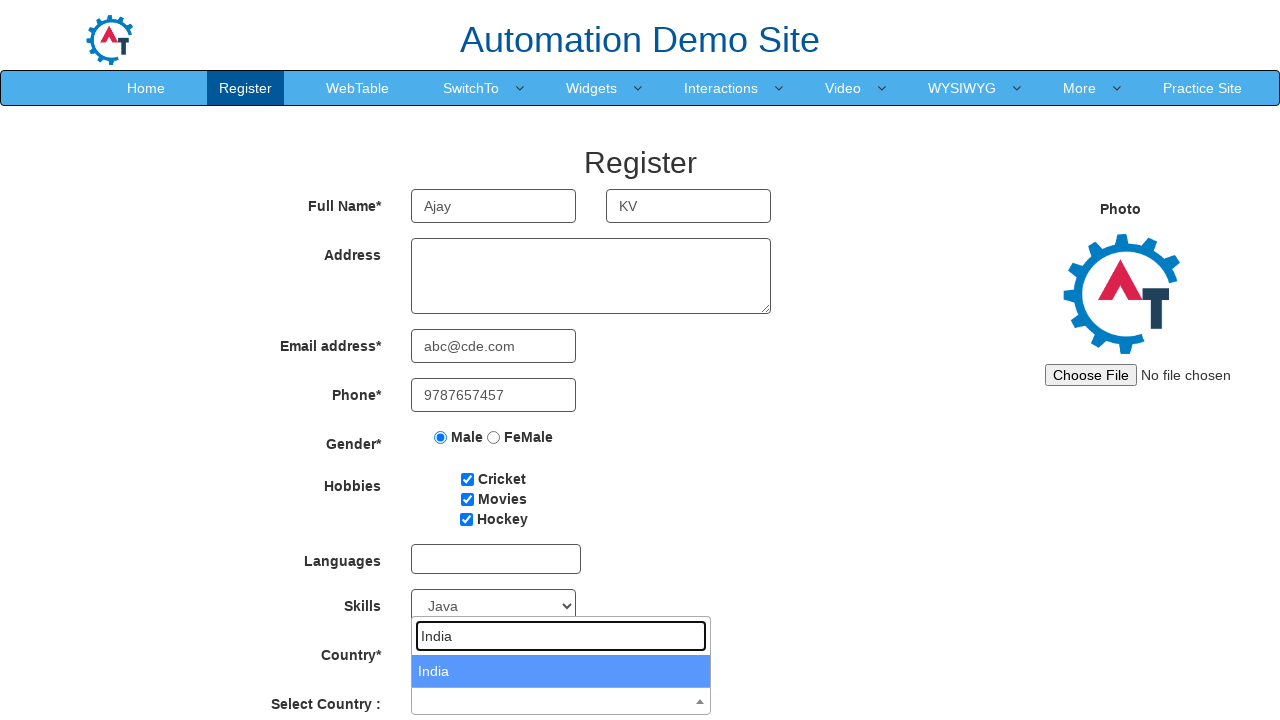

Pressed Enter to select India from dropdown
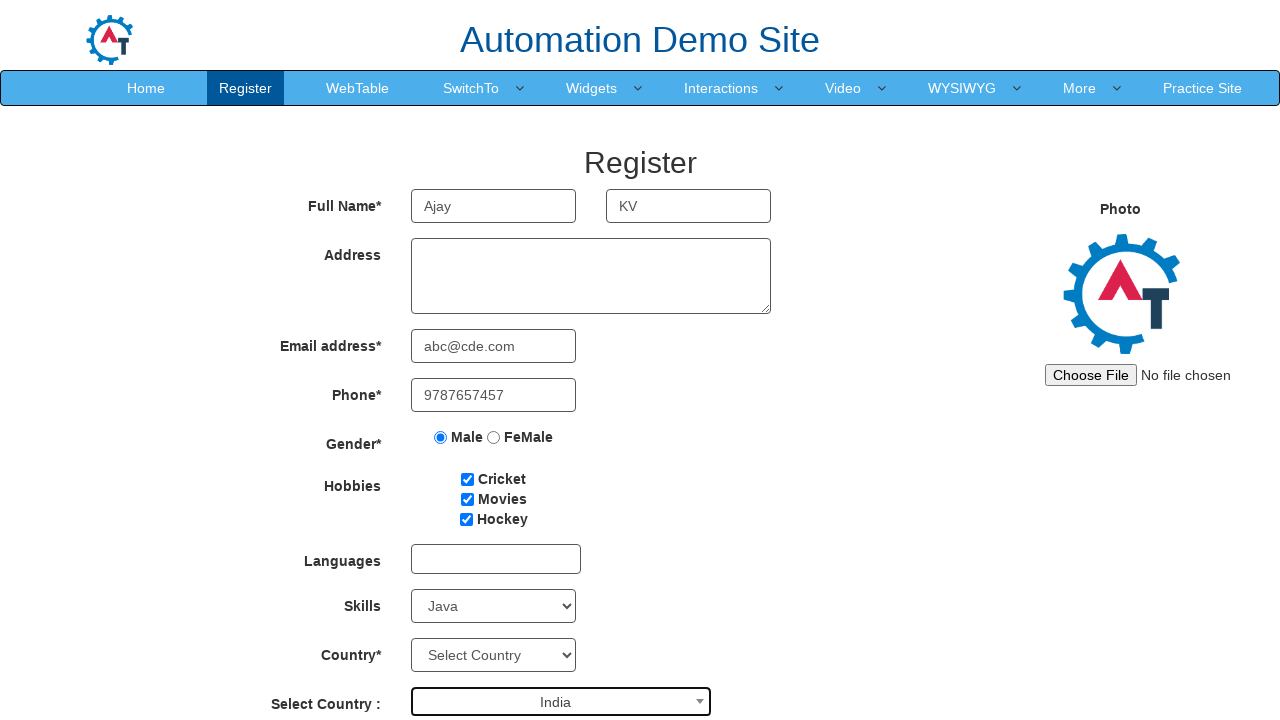

Selected year of birth as '1997' on #yearbox
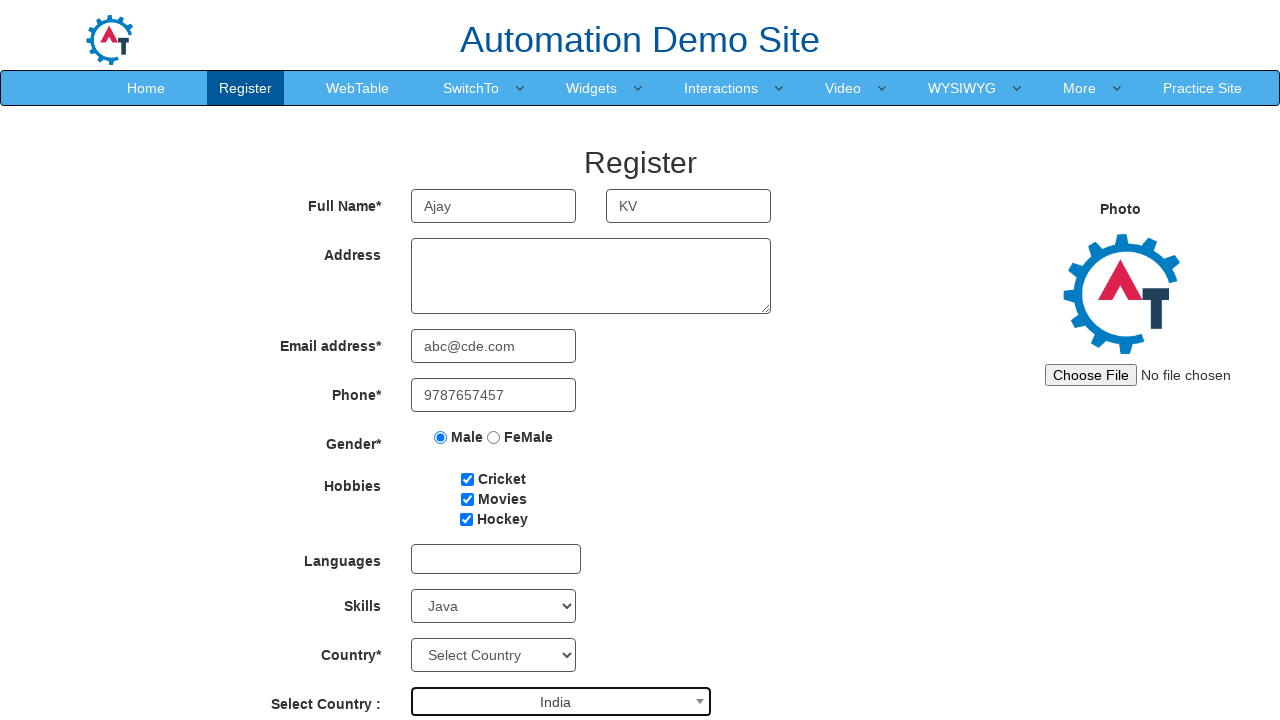

Selected month of birth as 'July' on //select[@ng-model='monthbox']
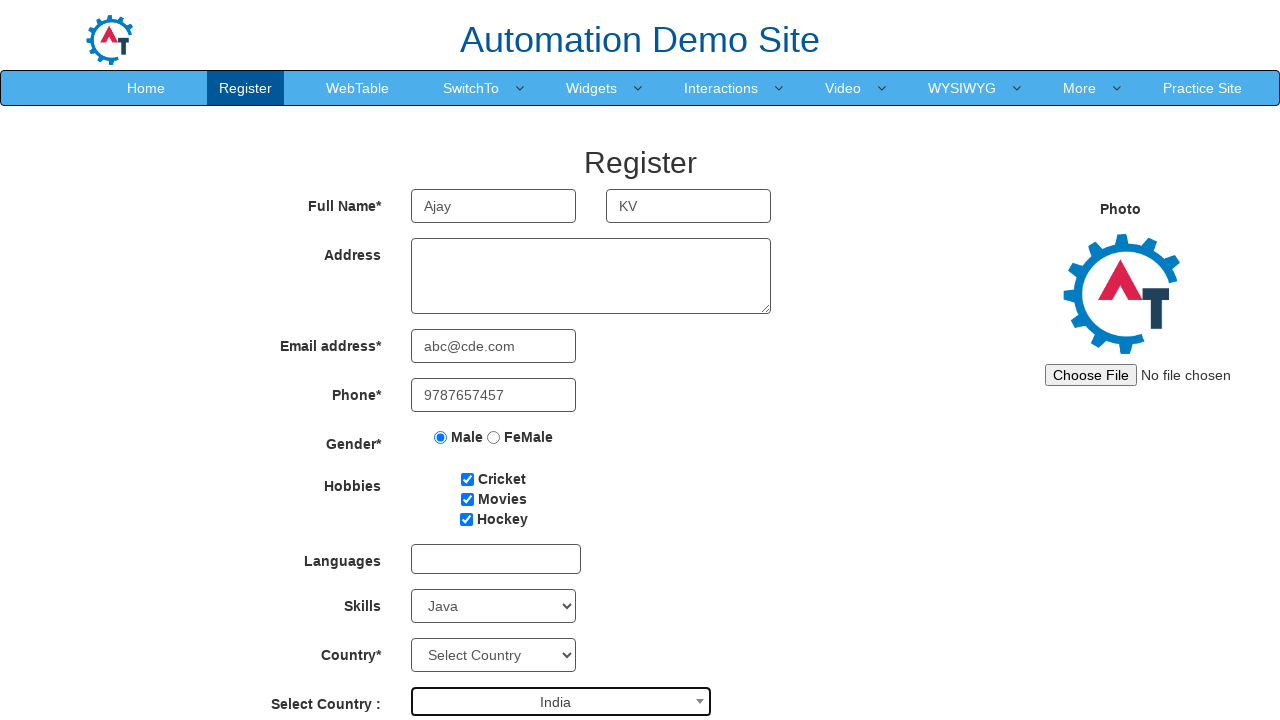

Selected day of birth as '30' on #daybox
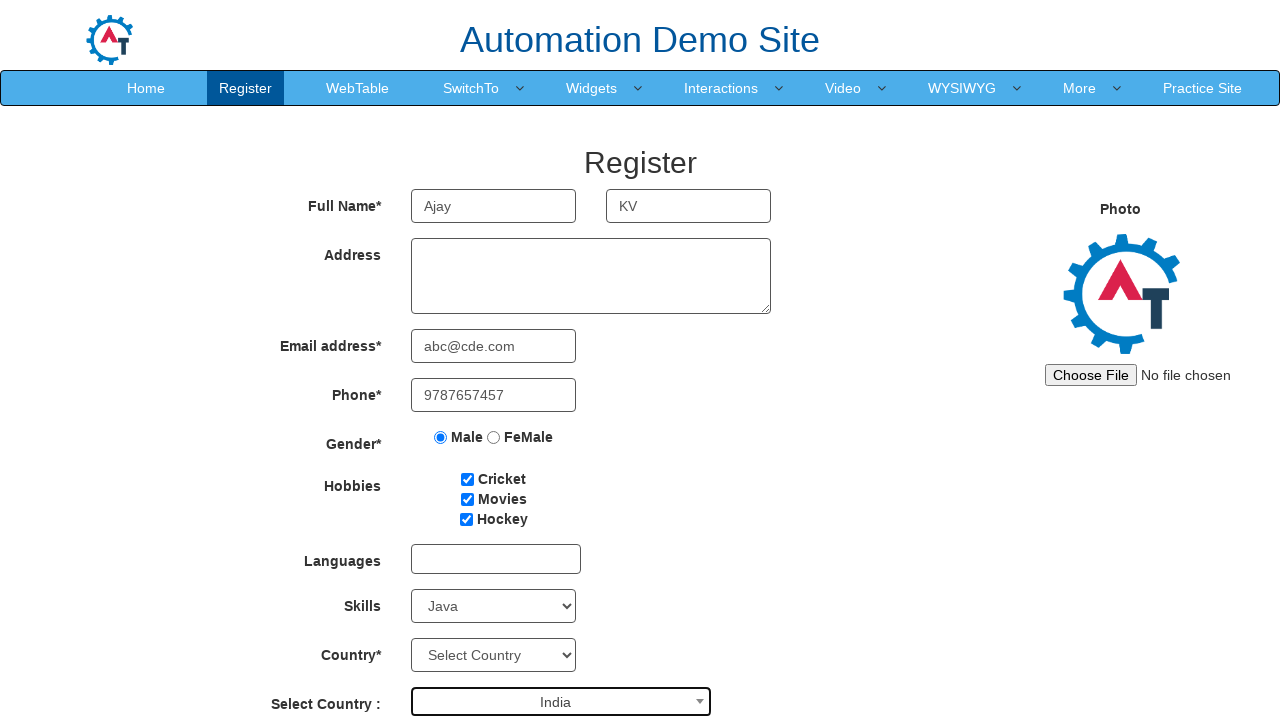

Clicked submit button to submit registration form at (572, 623) on #submitbtn
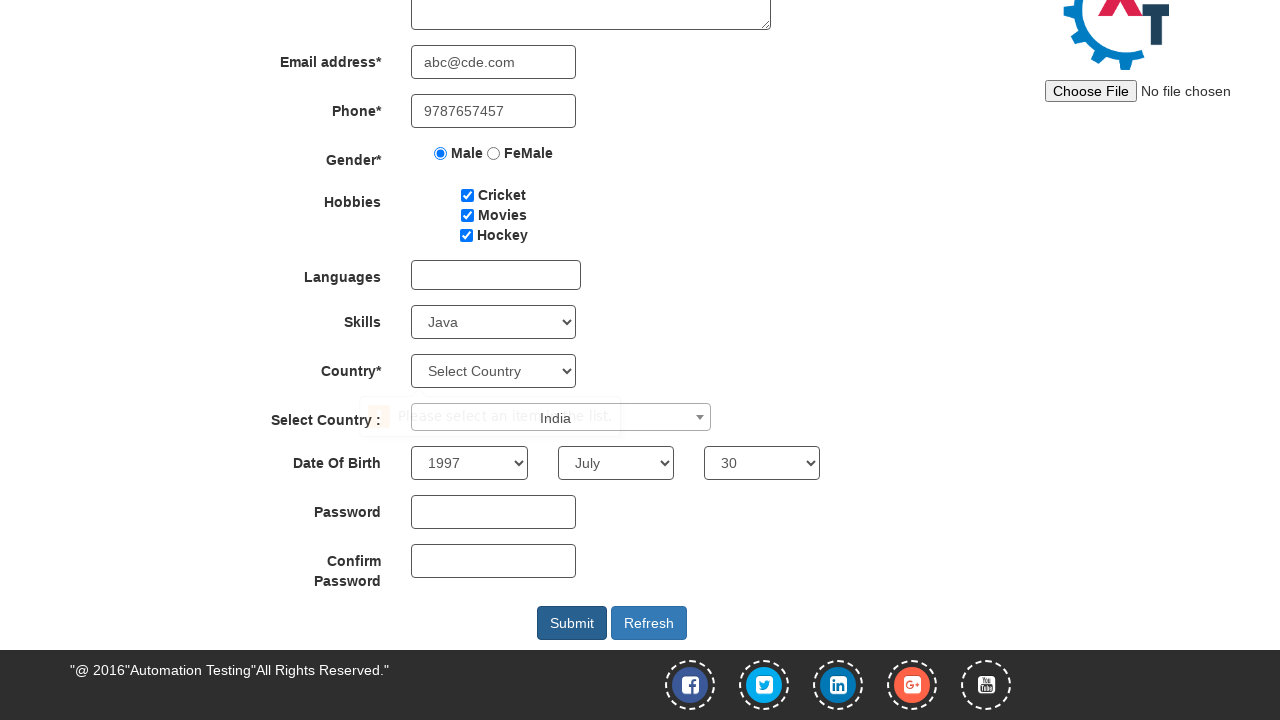

Waited 2000ms for form submission to complete
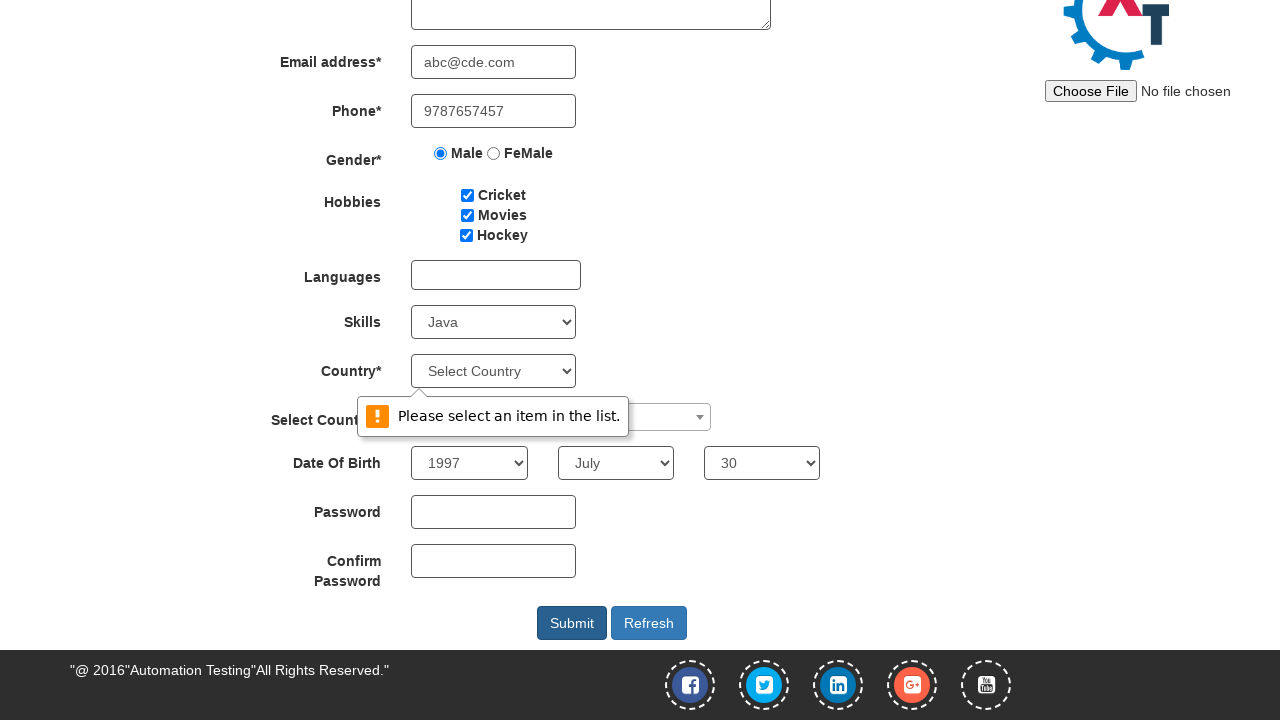

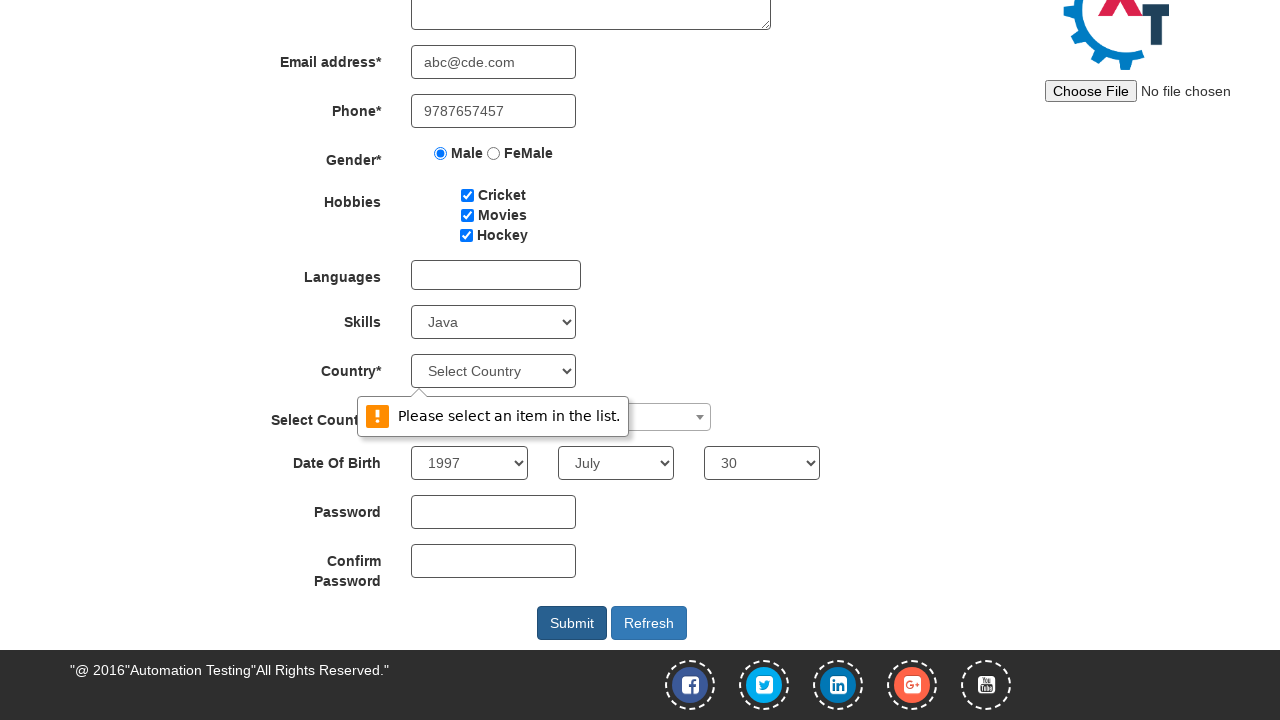